Tests a password generator tool by entering a master password and site name, then verifying a password is generated.

Starting URL: http://angel.net/~nic/passwd.current.html

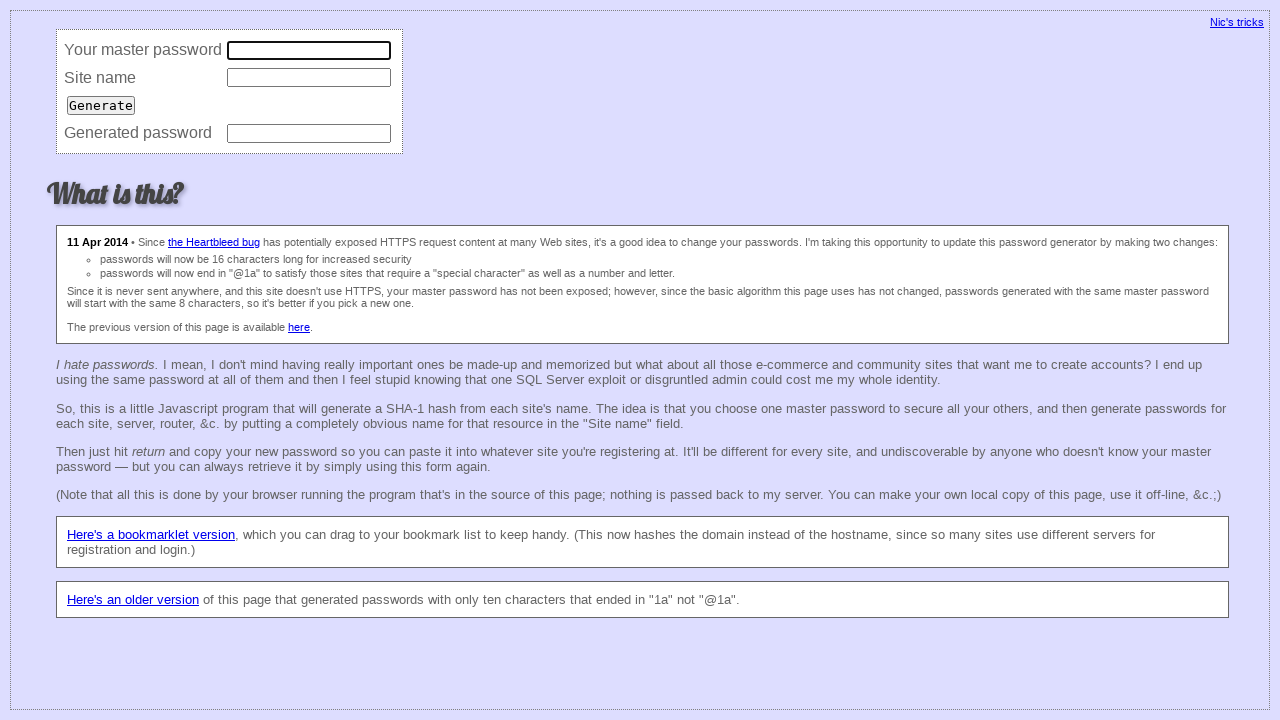

Entered master password 'qwe123' in master password field on input[name='master']
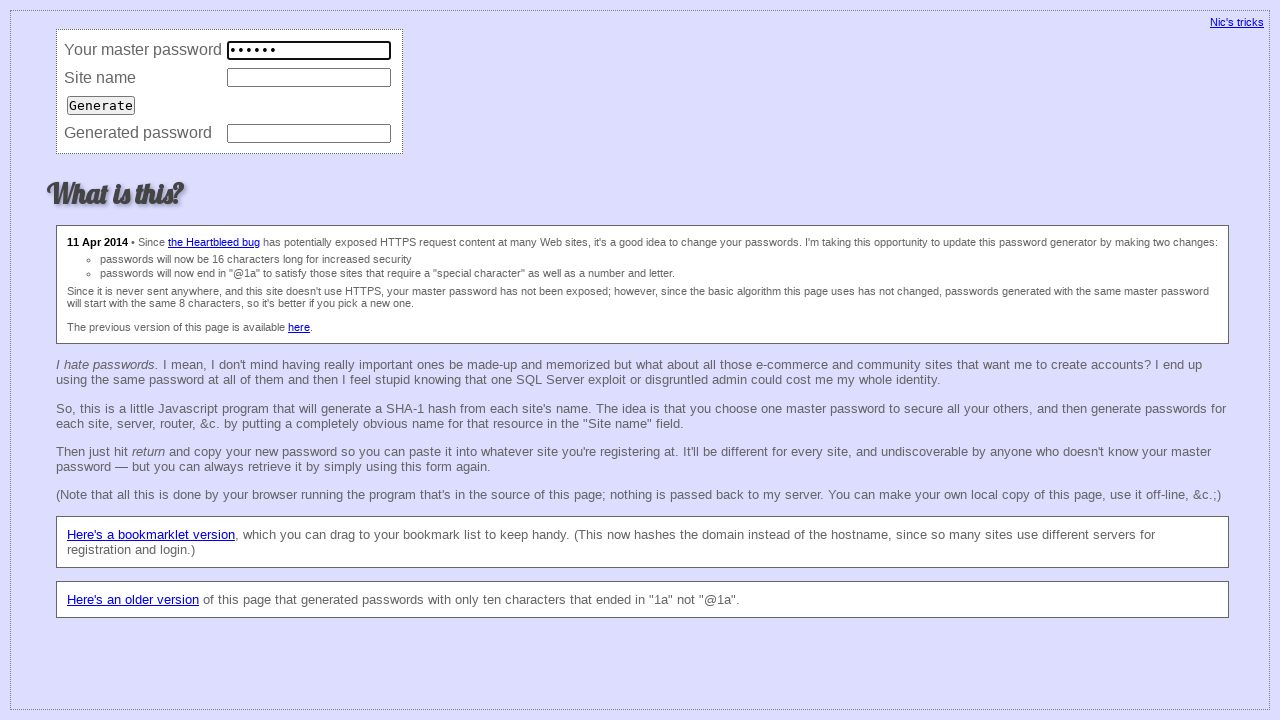

Entered site name 'gmail.com' in site field on input[name='site']
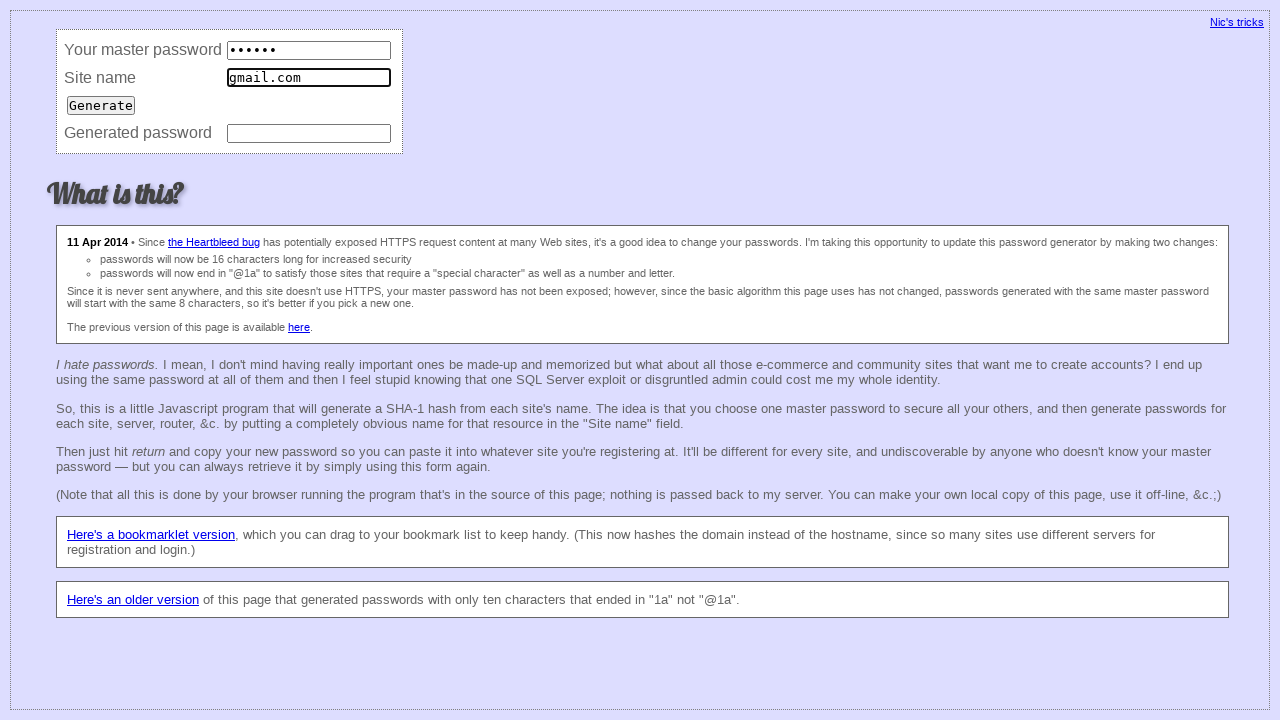

Pressed Enter to trigger password generation on input[name='site']
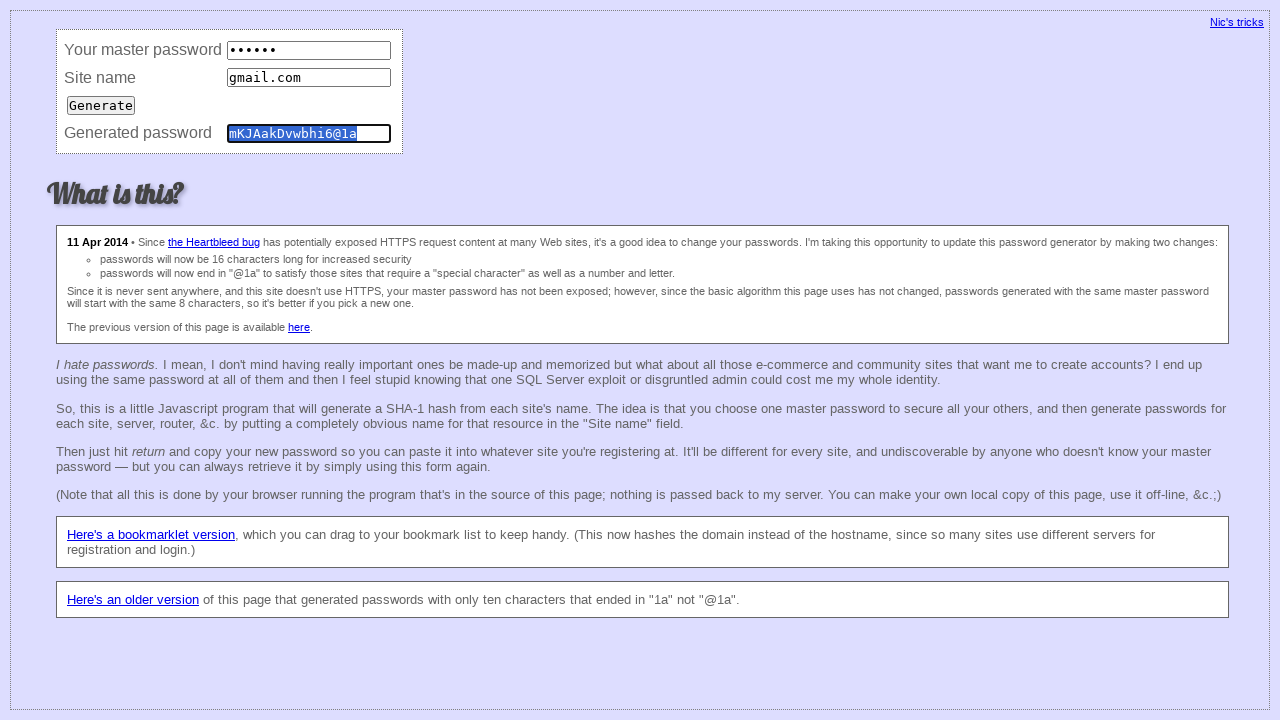

Password was successfully generated and populated in password field
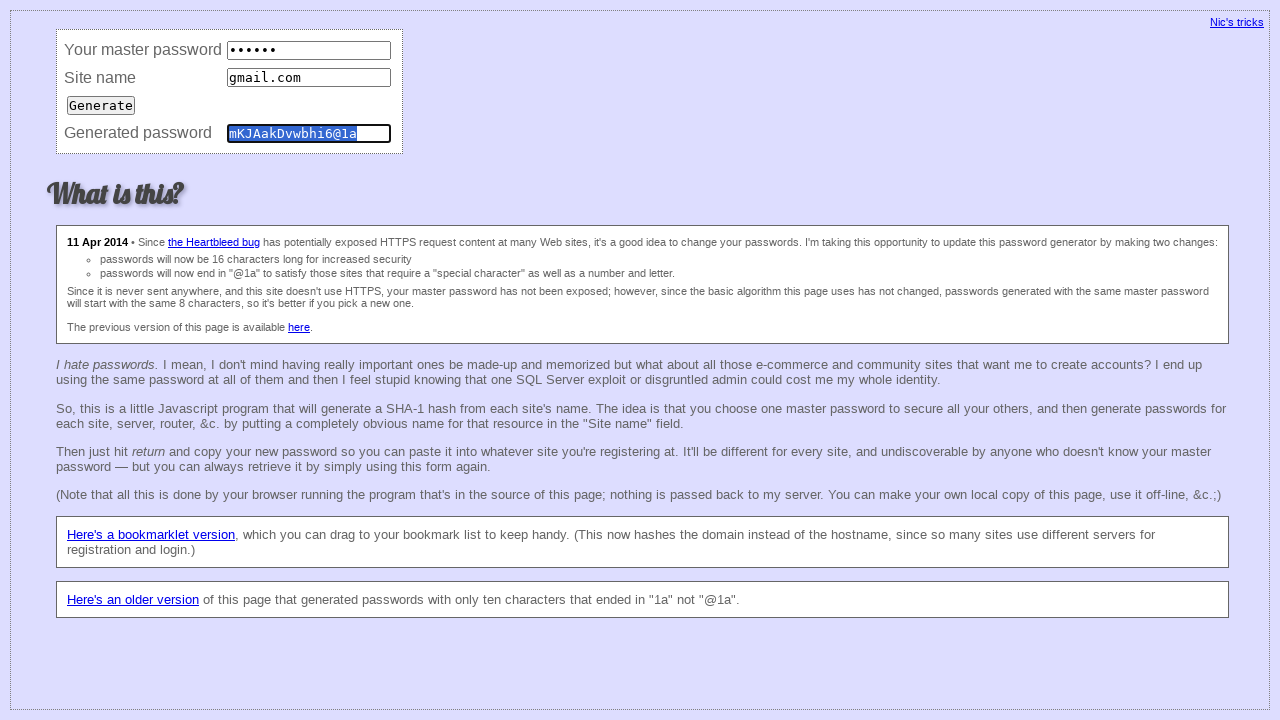

Located the password field element
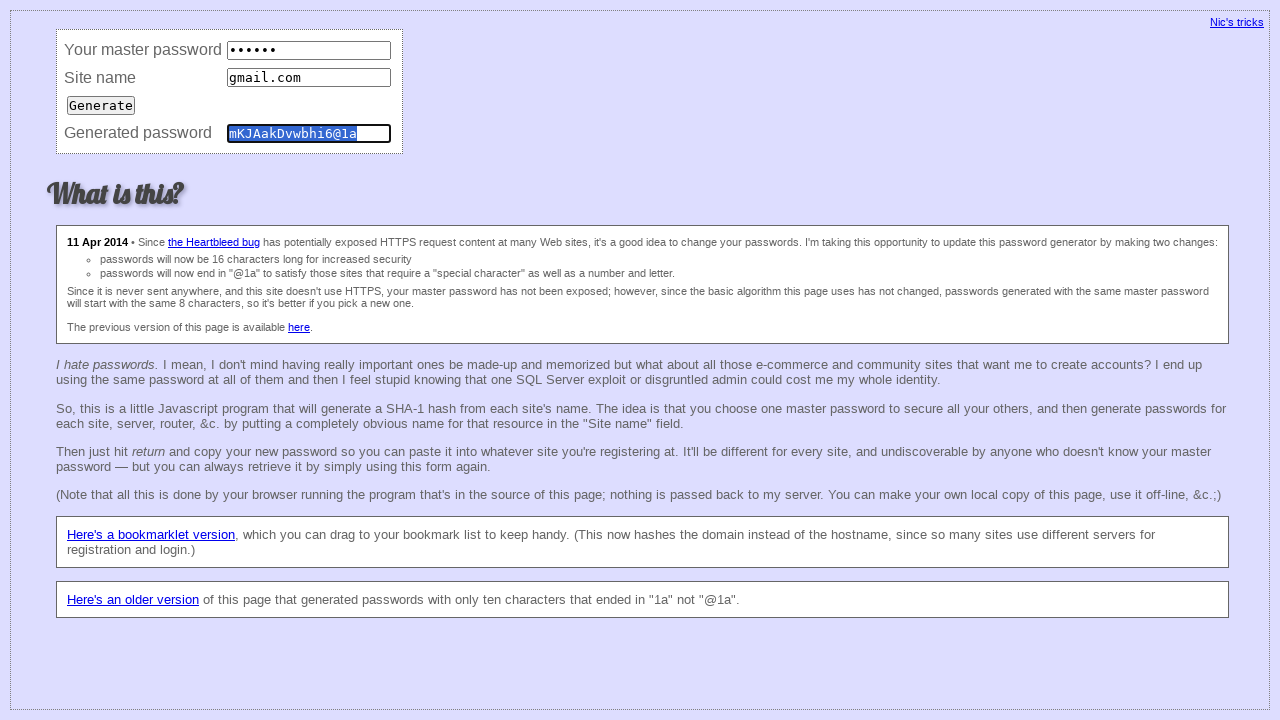

Confirmed password field is visible and ready
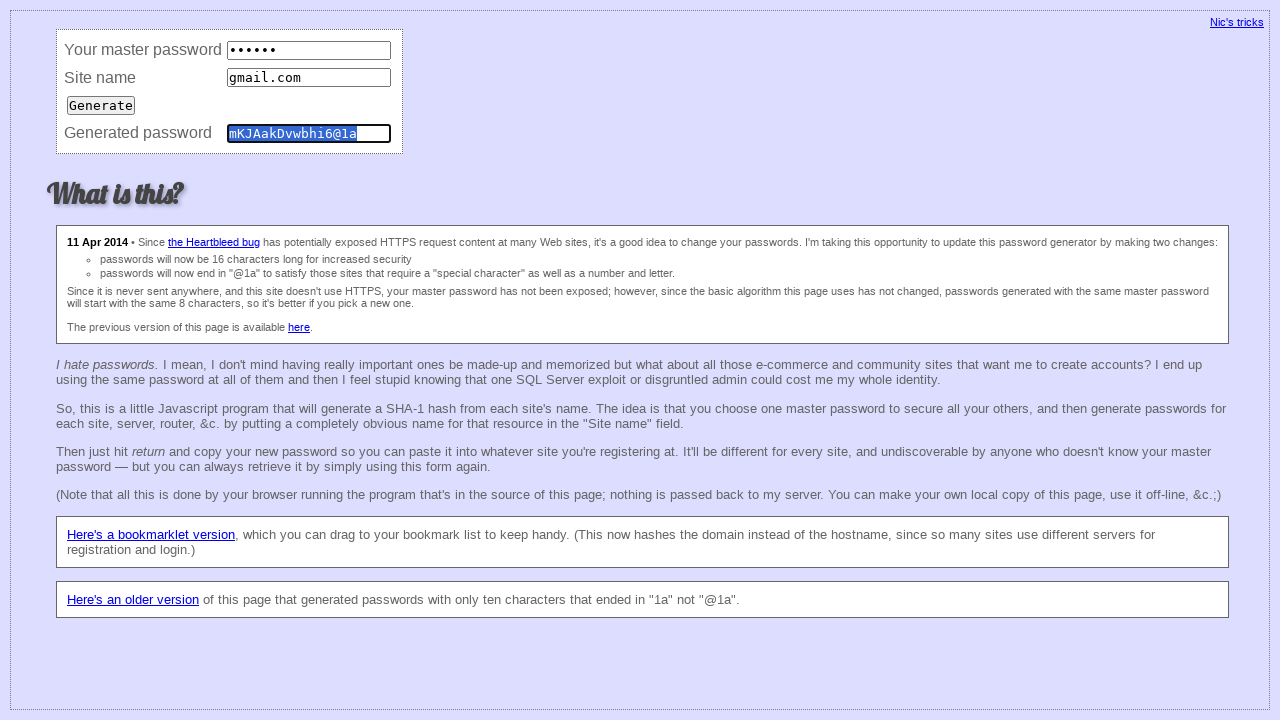

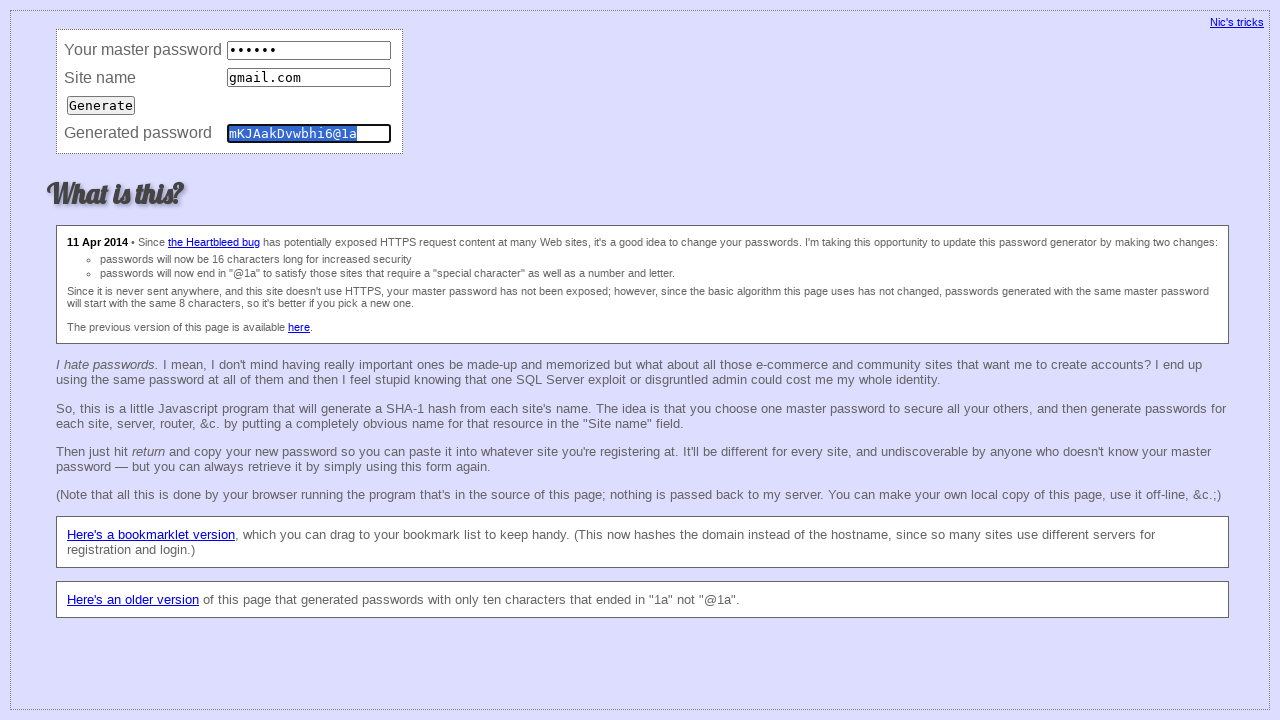